Tests opening multiple links in new tabs from a footer section, then iterates through all tabs to verify they loaded correctly

Starting URL: http://qaclickacademy.com/practice.php

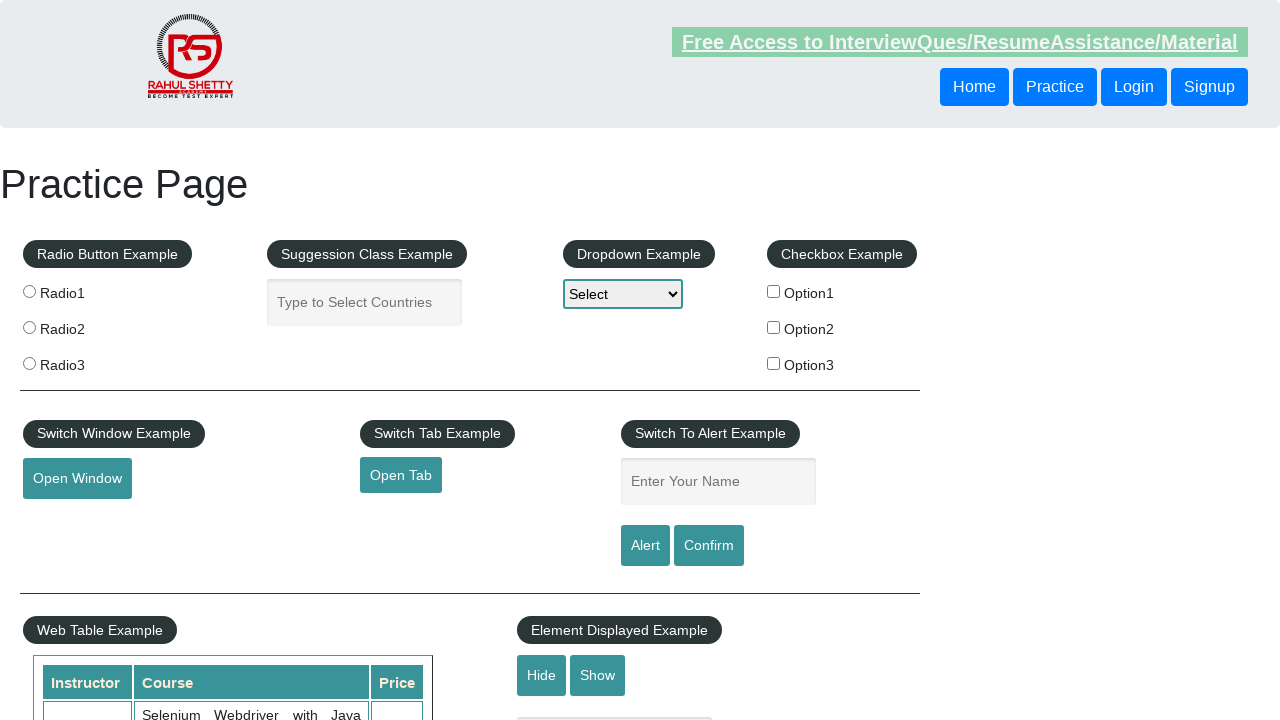

Located footer element with id 'gf-BIG'
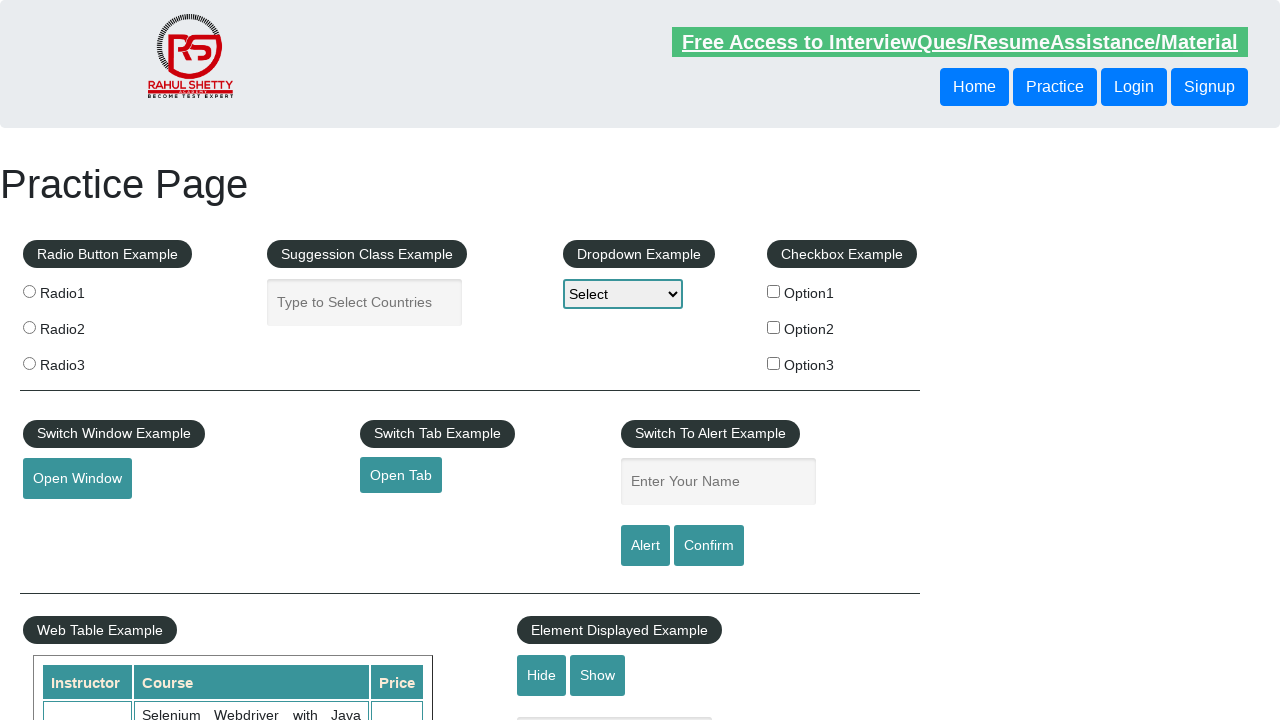

Located first column of footer links
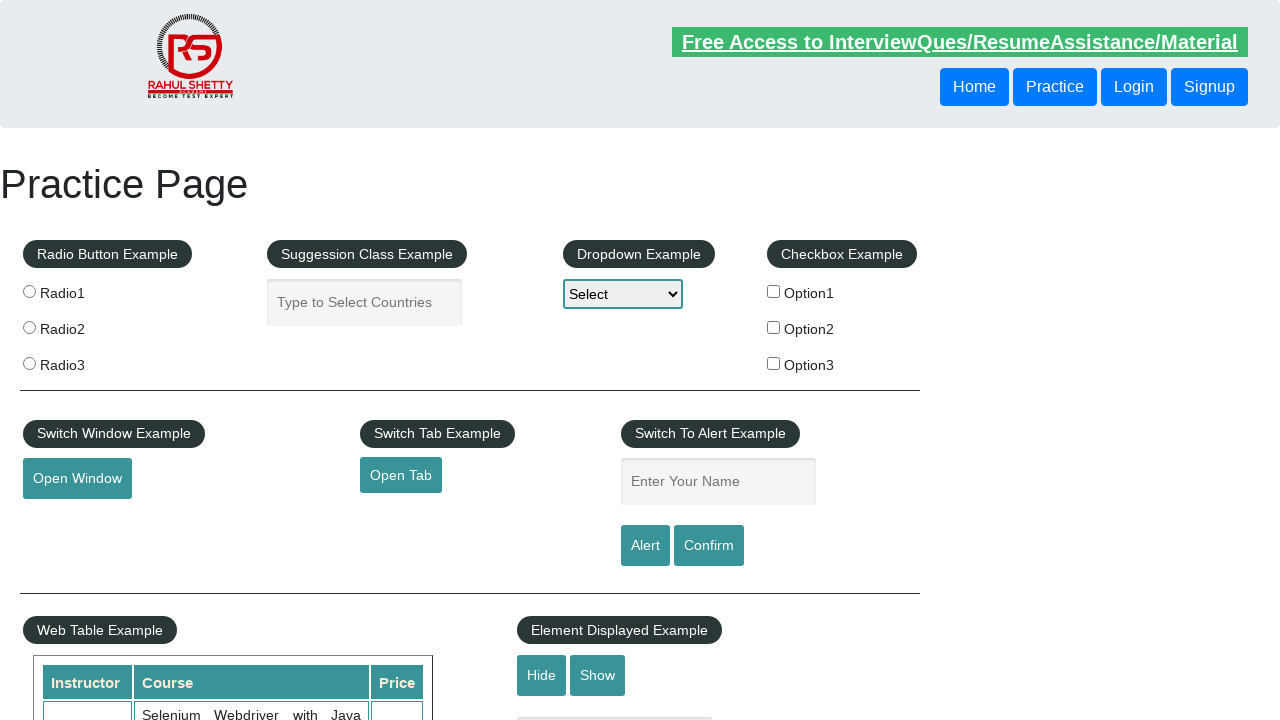

Retrieved all links from footer column (5 links found)
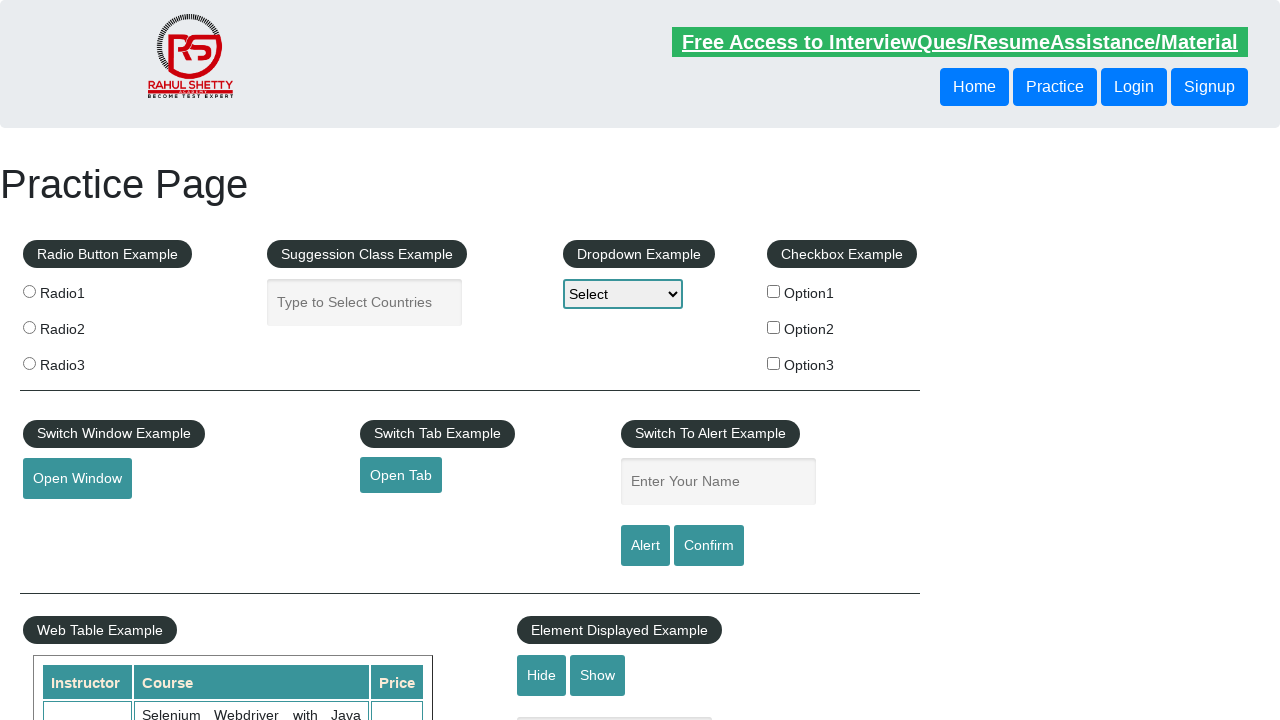

Stored reference to original page
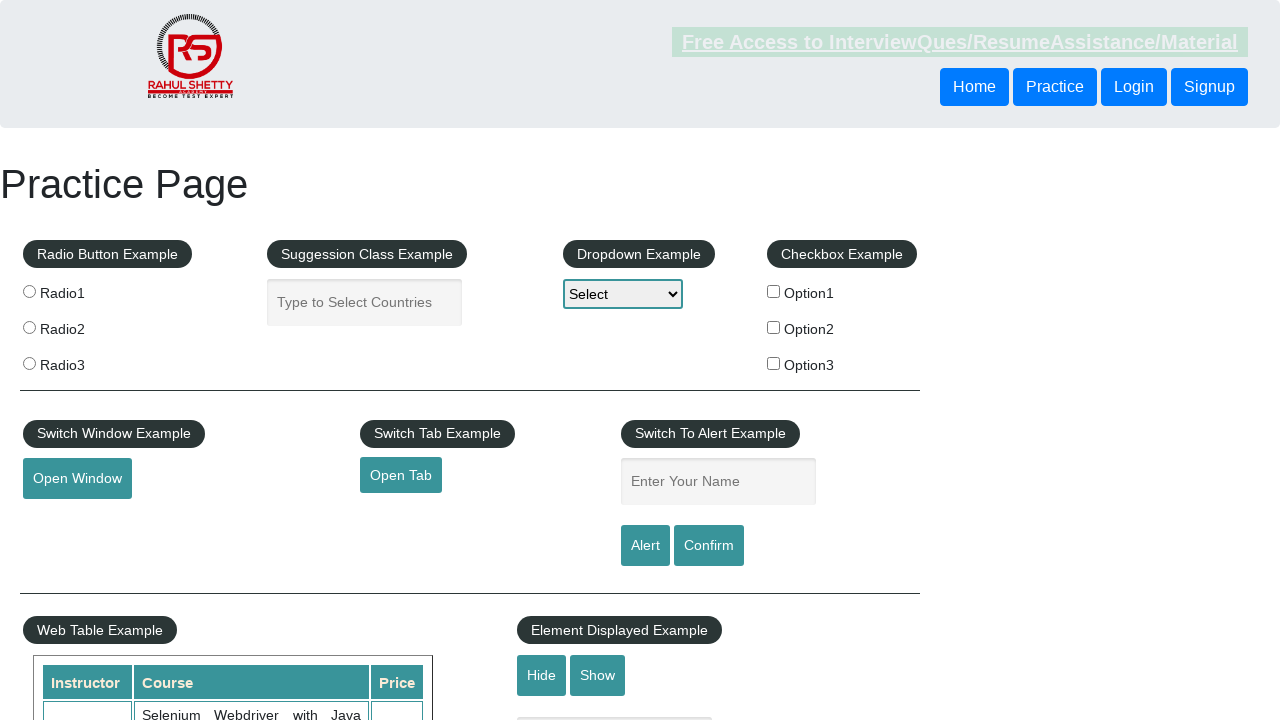

Selected link 1 from footer column
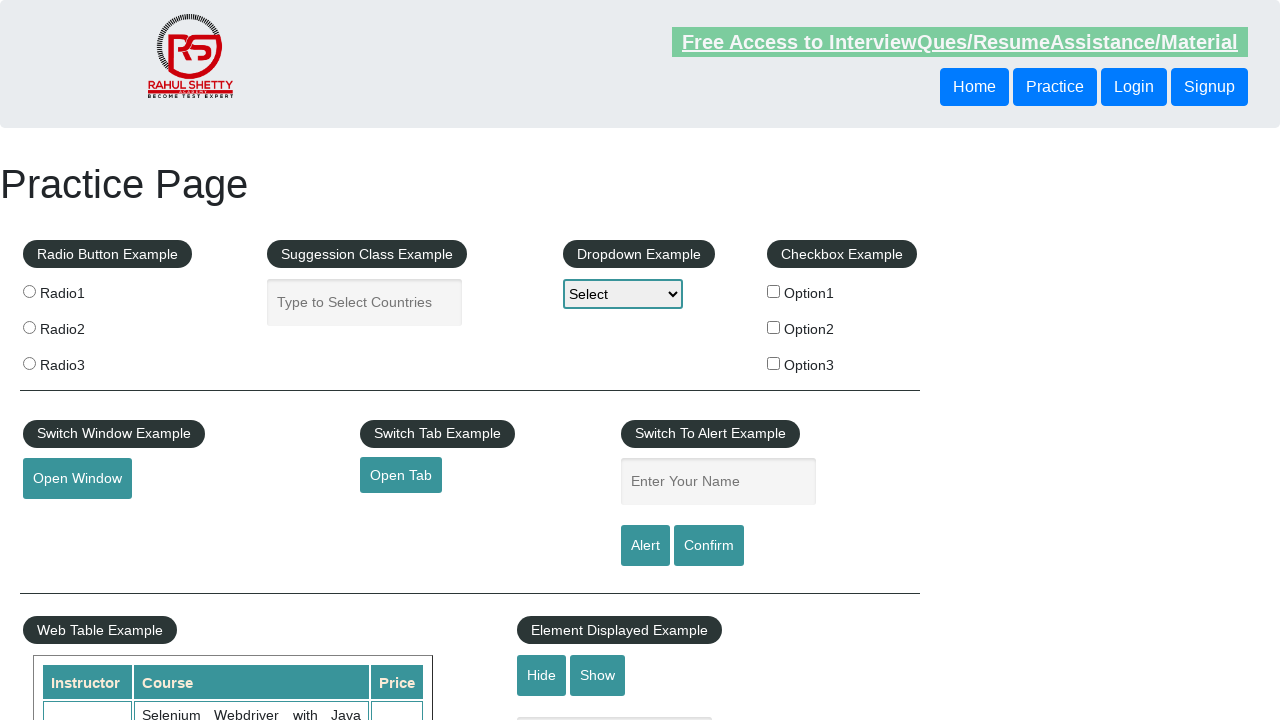

Opened link 1 in new tab using Ctrl+Click at (68, 520) on #gf-BIG >> xpath=//table/tbody/tr/td[1]/ul >> a >> nth=1
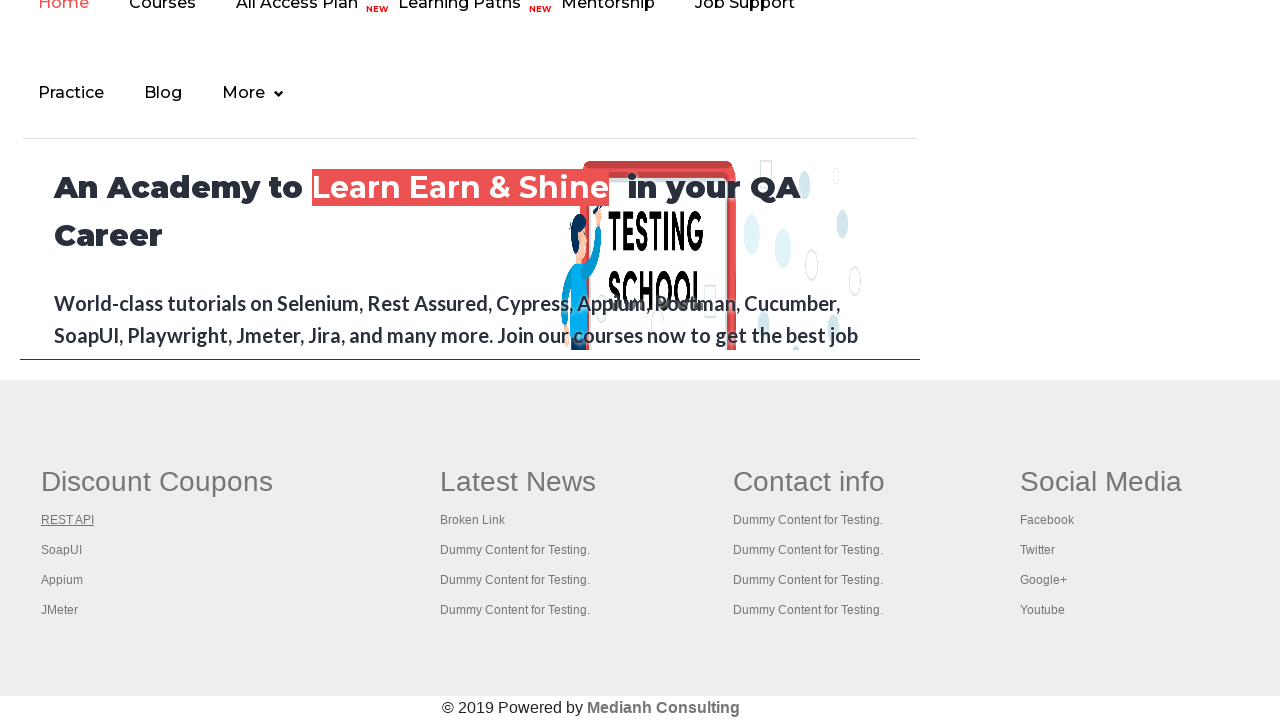

New tab created for link 1
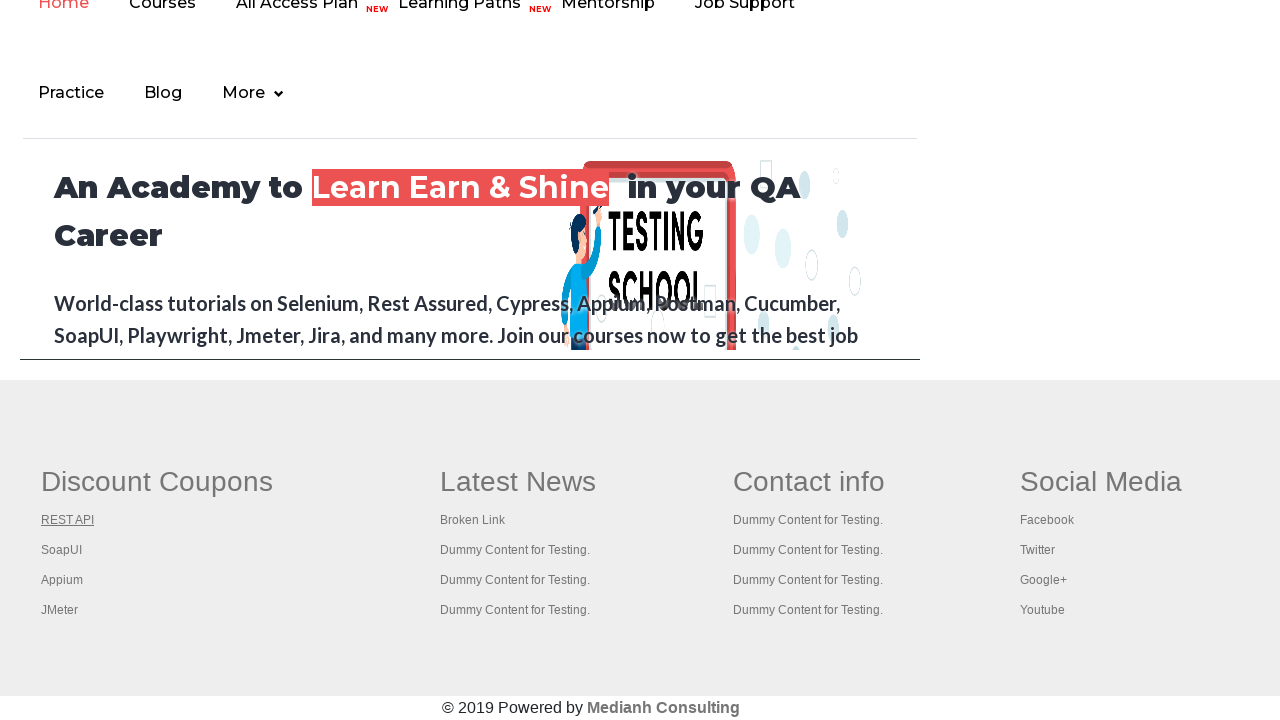

New tab 1 finished loading
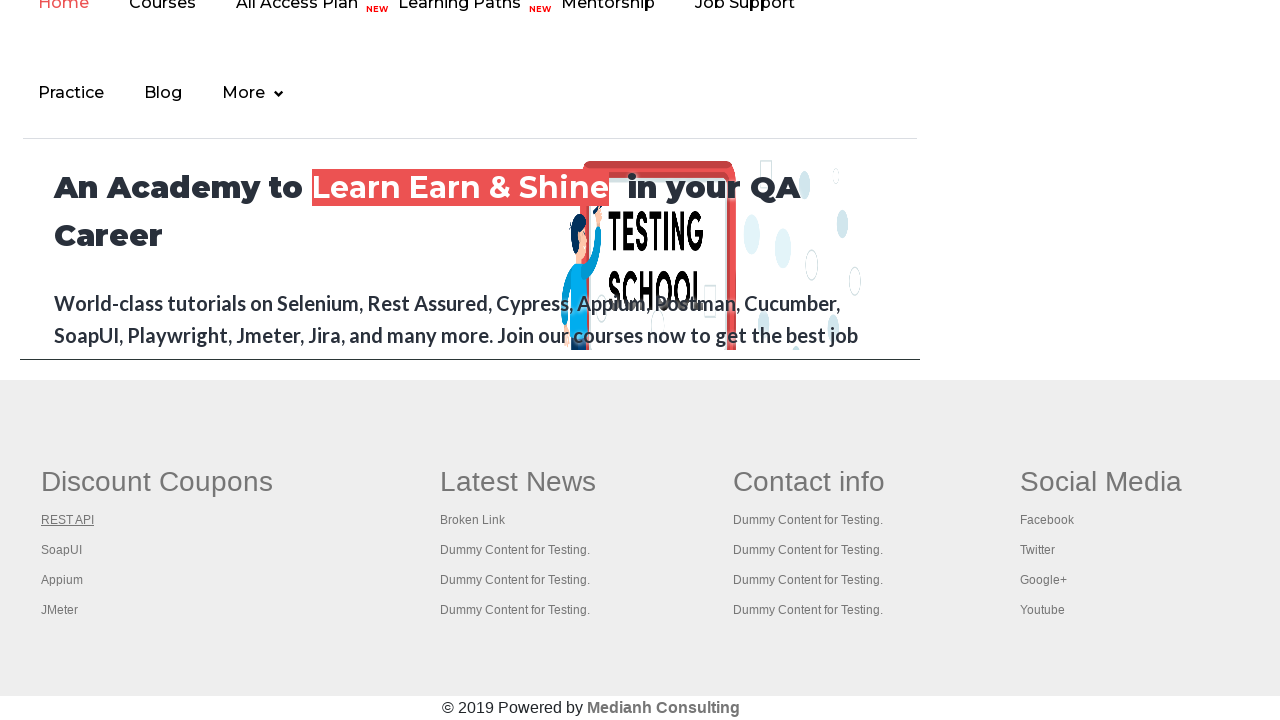

Selected link 2 from footer column
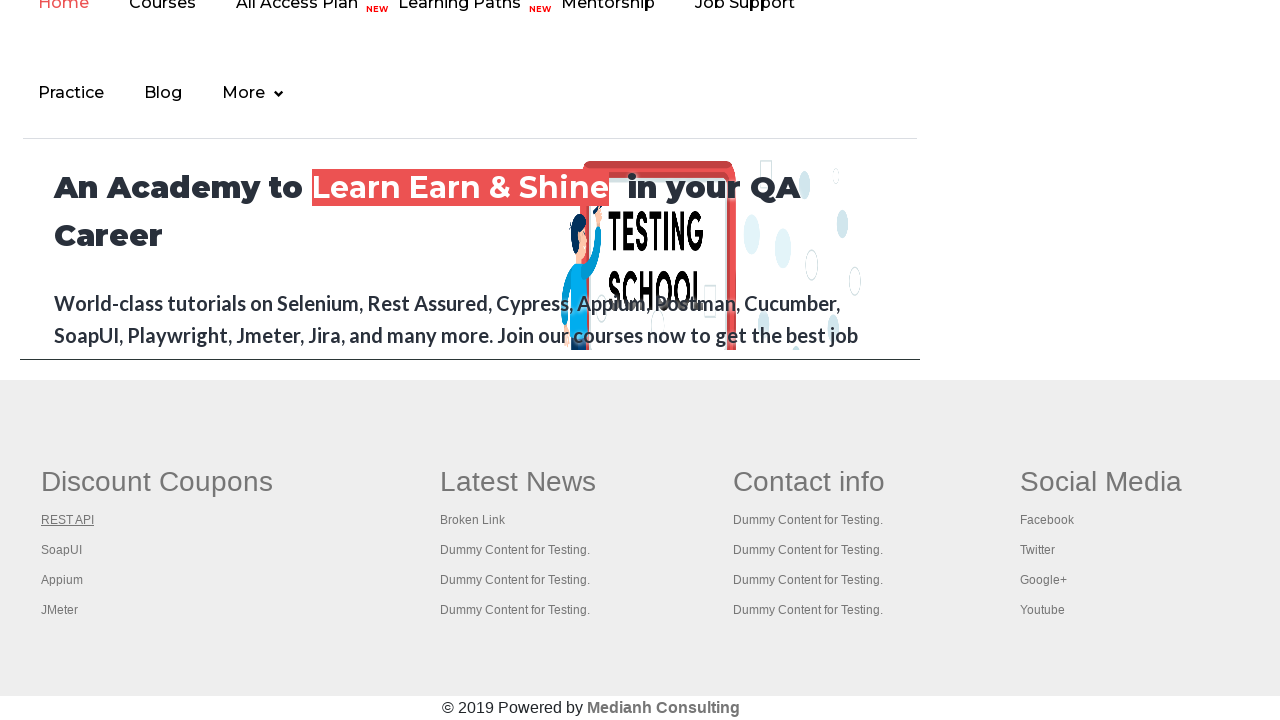

Opened link 2 in new tab using Ctrl+Click at (62, 550) on #gf-BIG >> xpath=//table/tbody/tr/td[1]/ul >> a >> nth=2
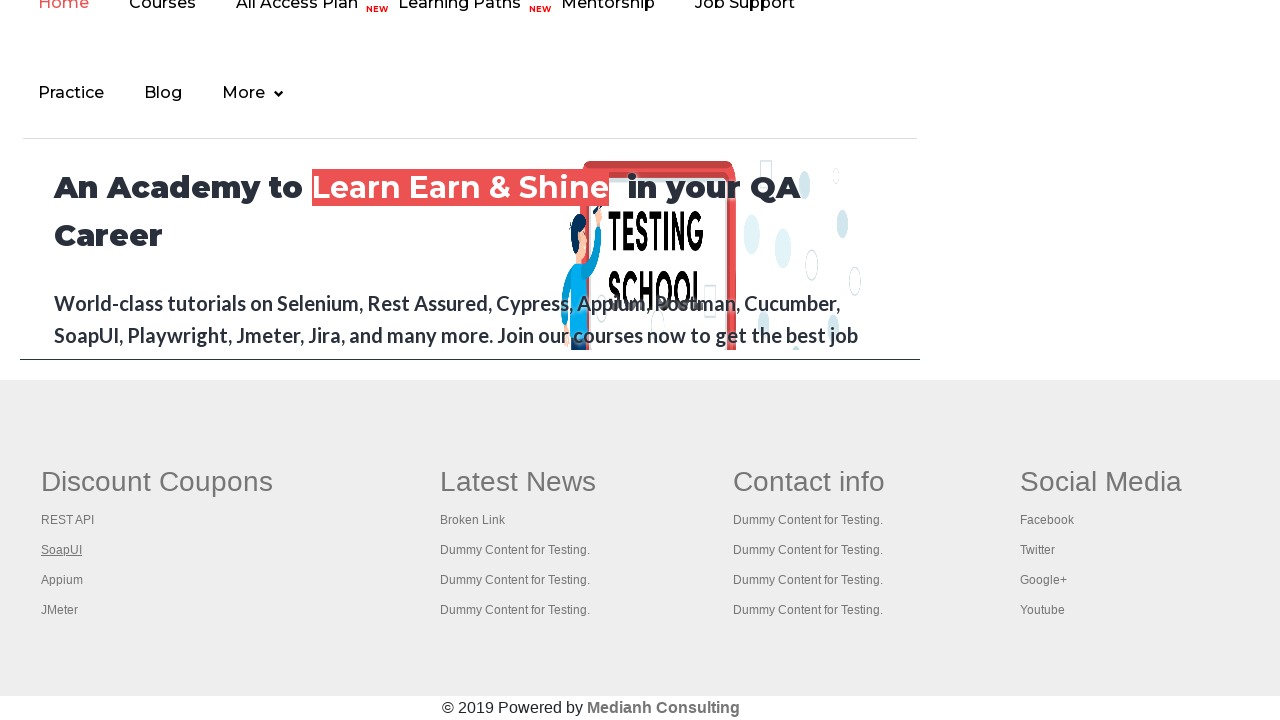

New tab created for link 2
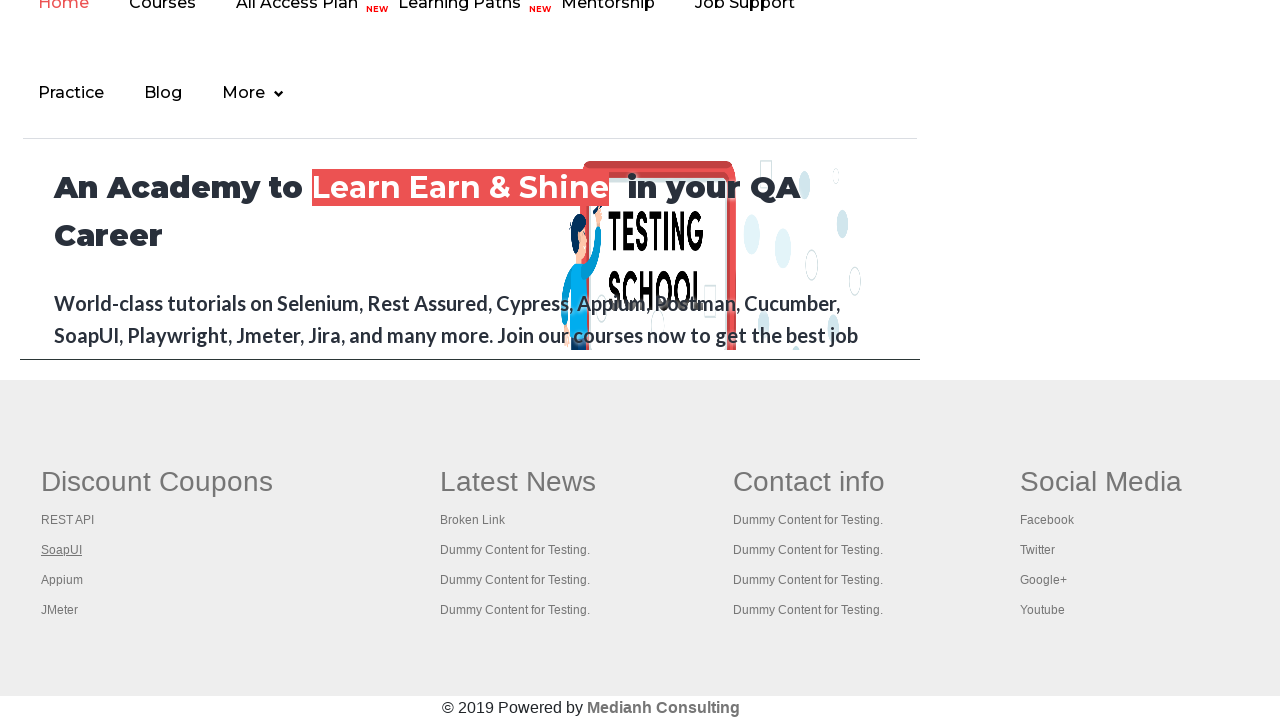

New tab 2 finished loading
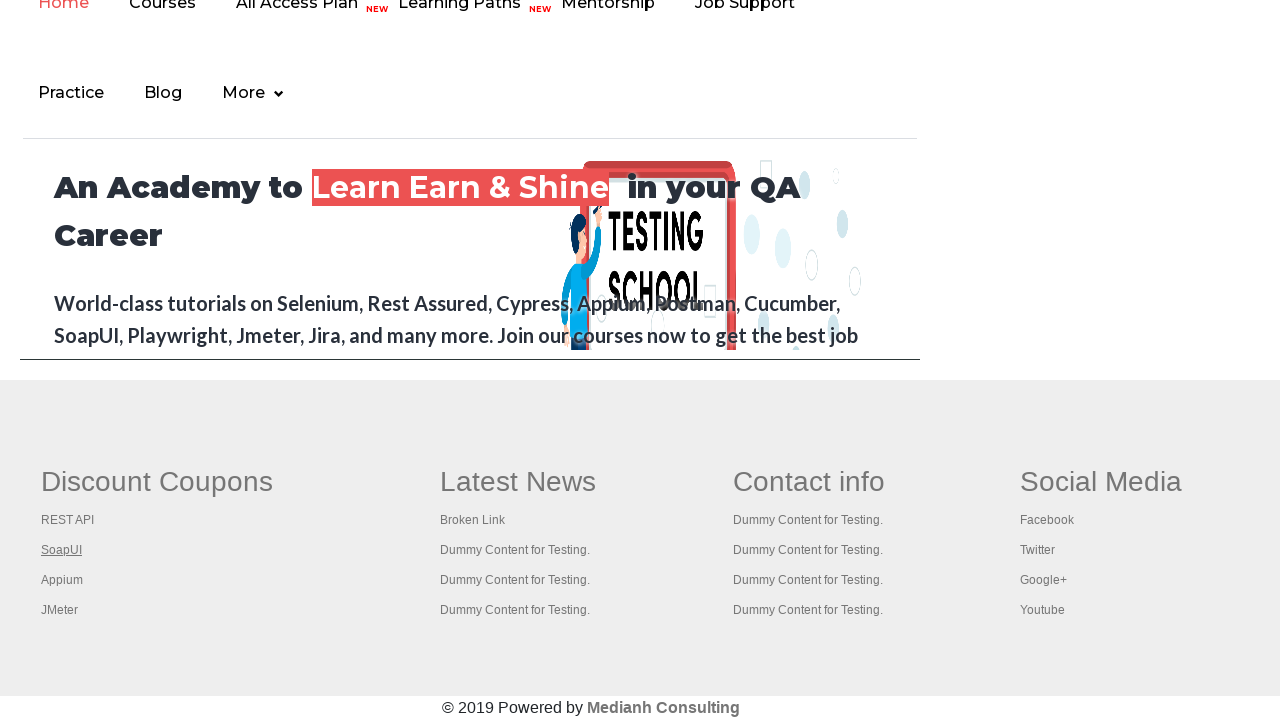

Selected link 3 from footer column
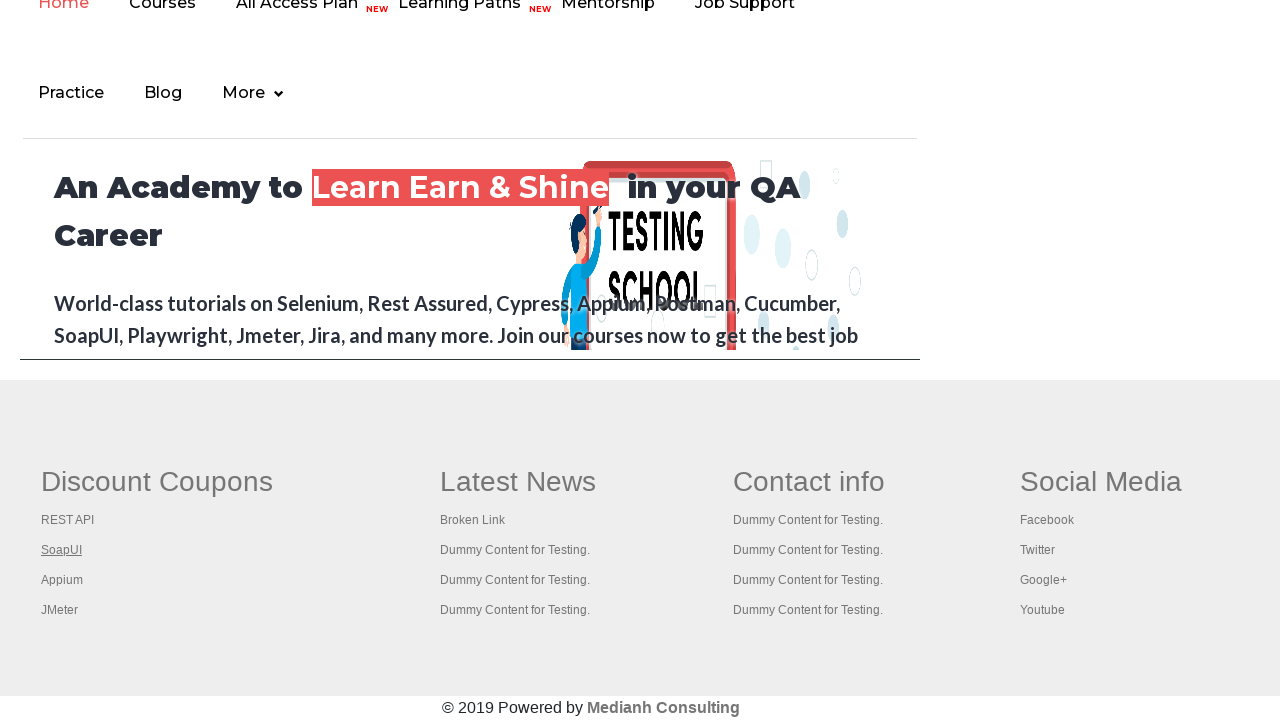

Opened link 3 in new tab using Ctrl+Click at (62, 580) on #gf-BIG >> xpath=//table/tbody/tr/td[1]/ul >> a >> nth=3
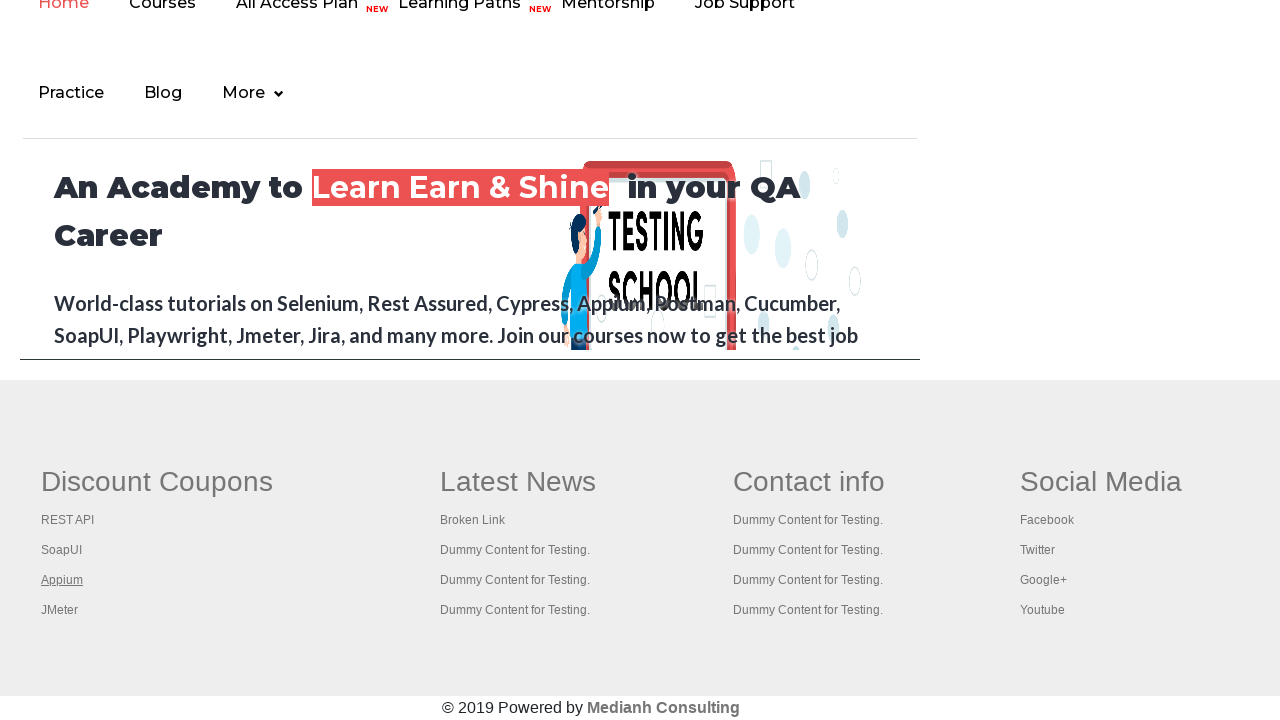

New tab created for link 3
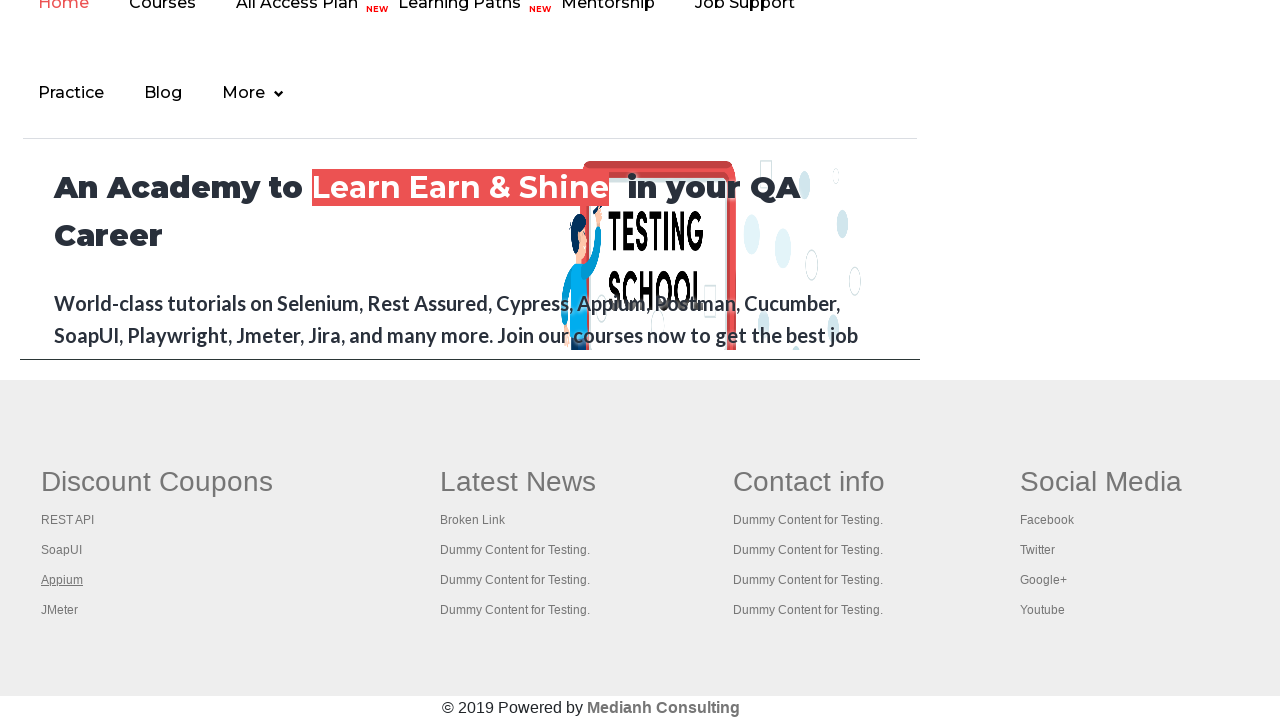

New tab 3 finished loading
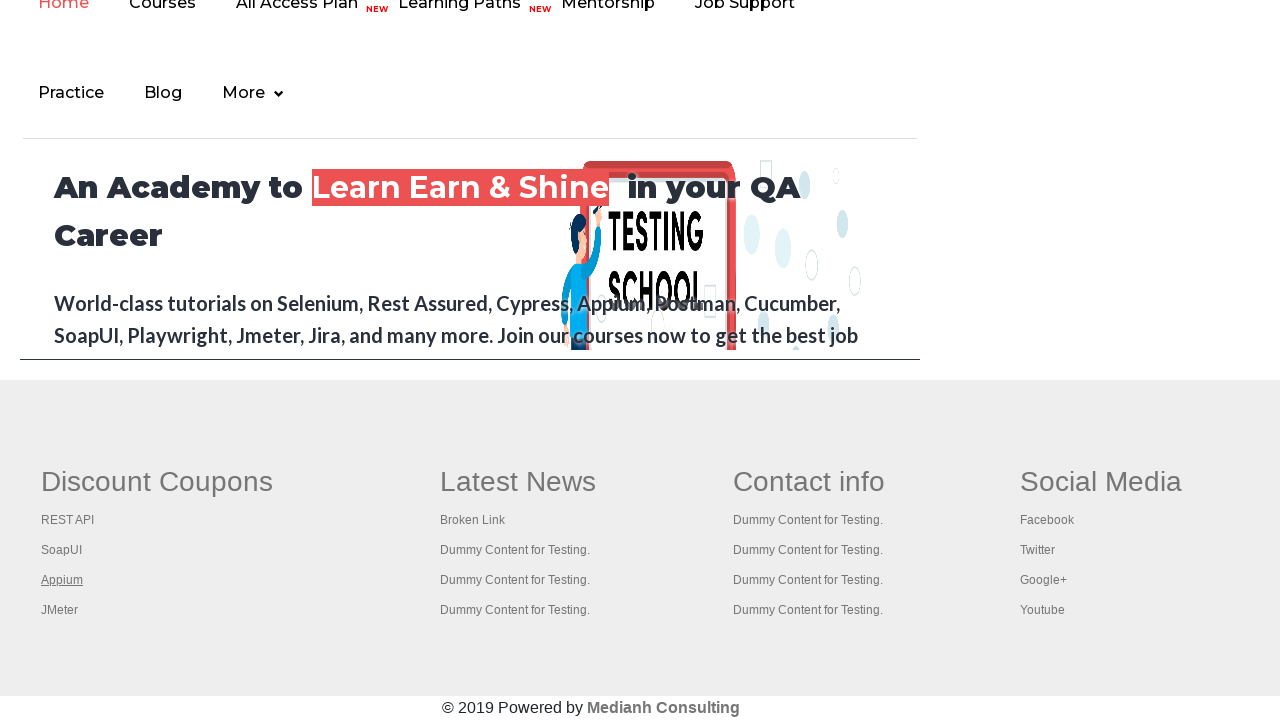

Selected link 4 from footer column
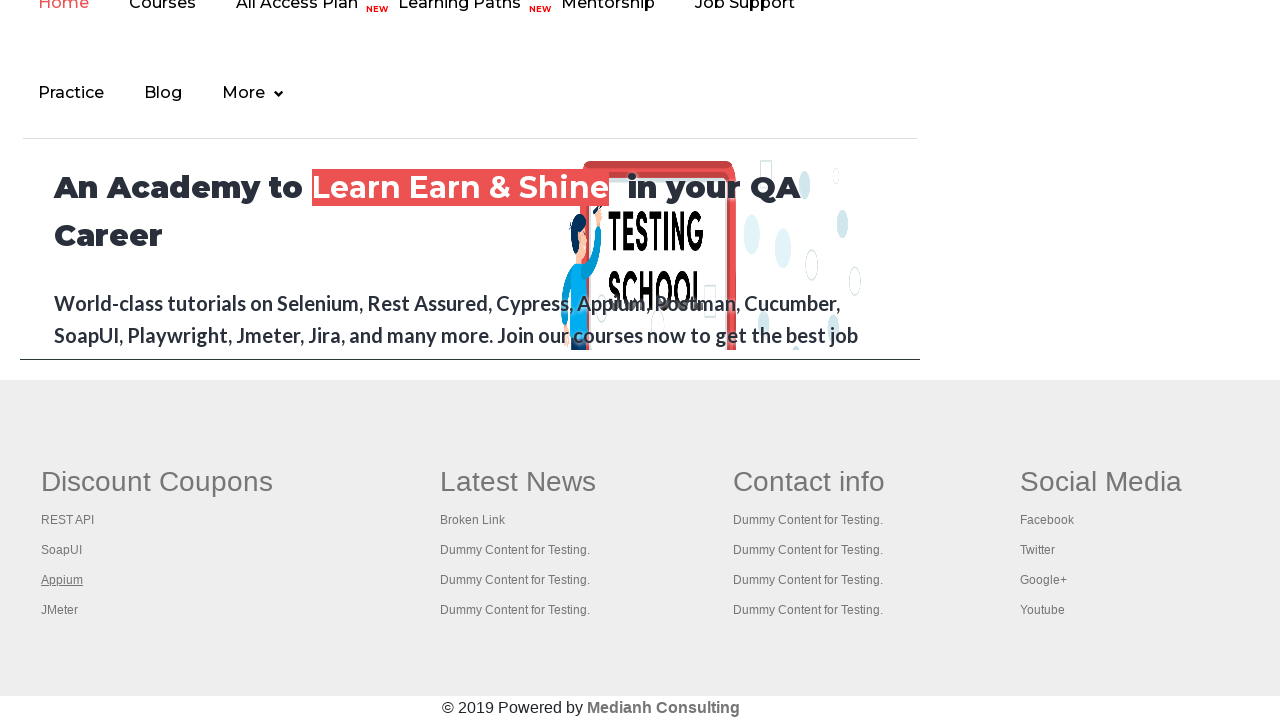

Opened link 4 in new tab using Ctrl+Click at (60, 610) on #gf-BIG >> xpath=//table/tbody/tr/td[1]/ul >> a >> nth=4
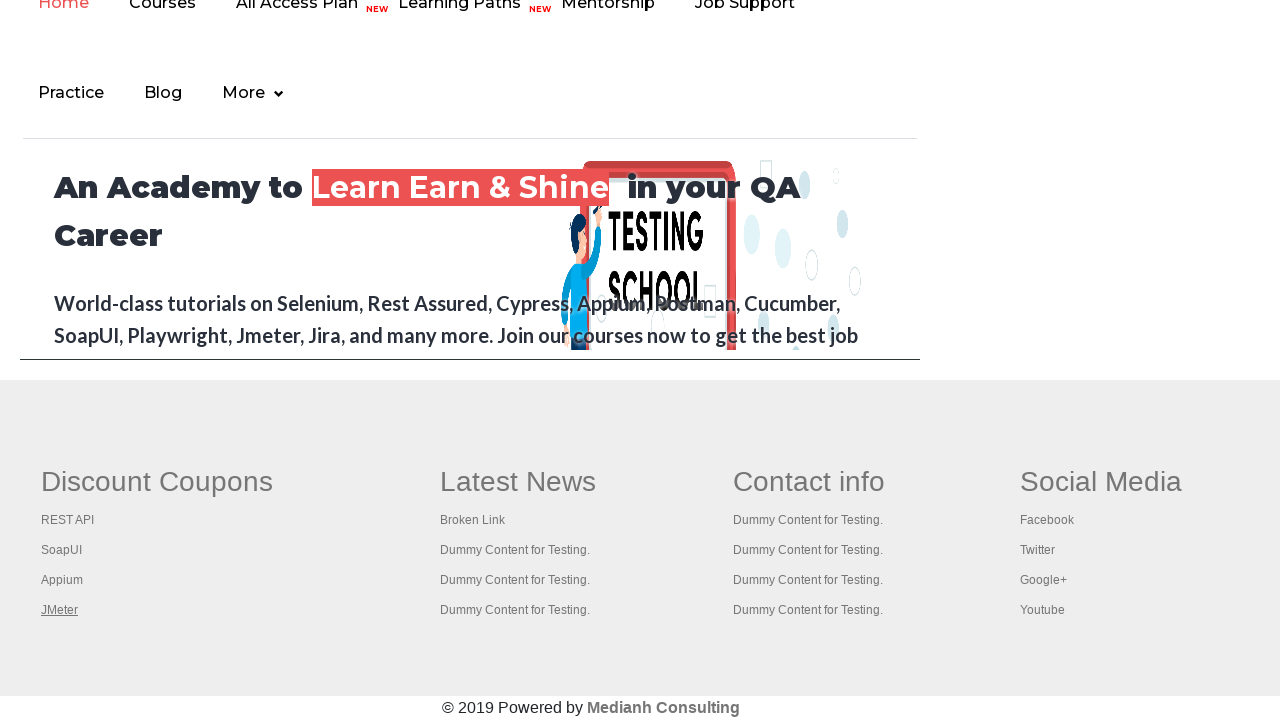

New tab created for link 4
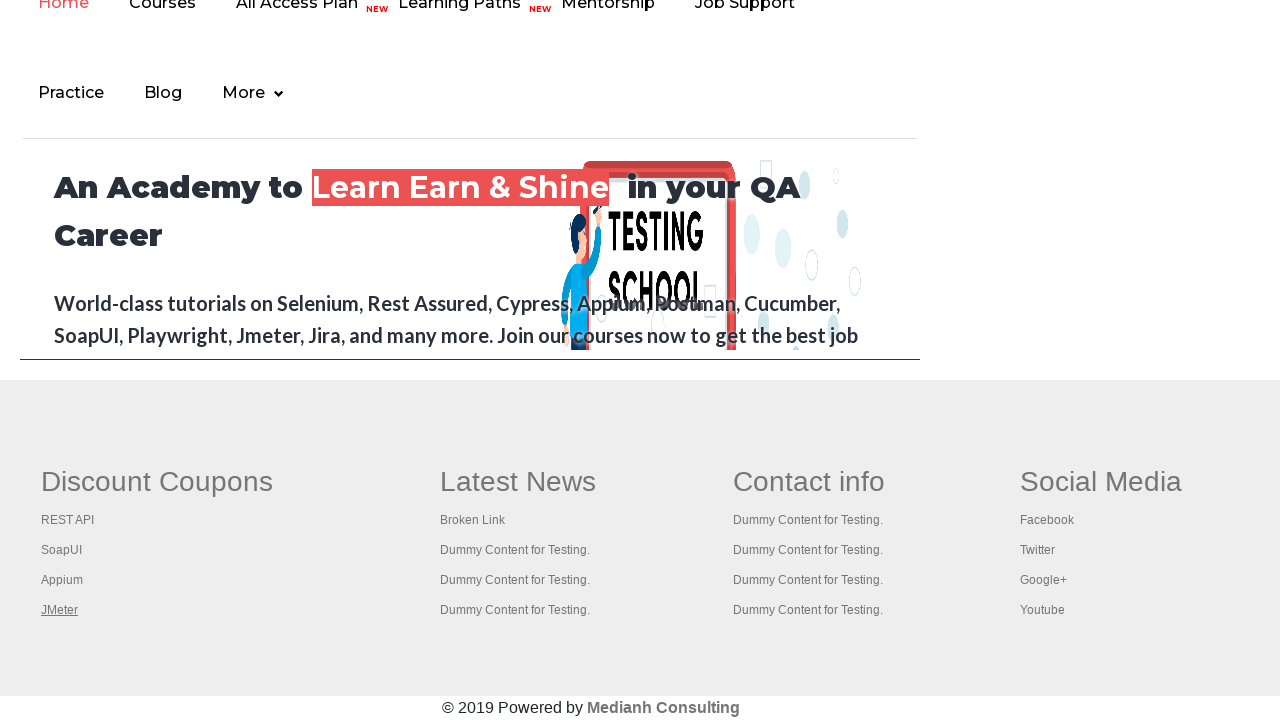

New tab 4 finished loading
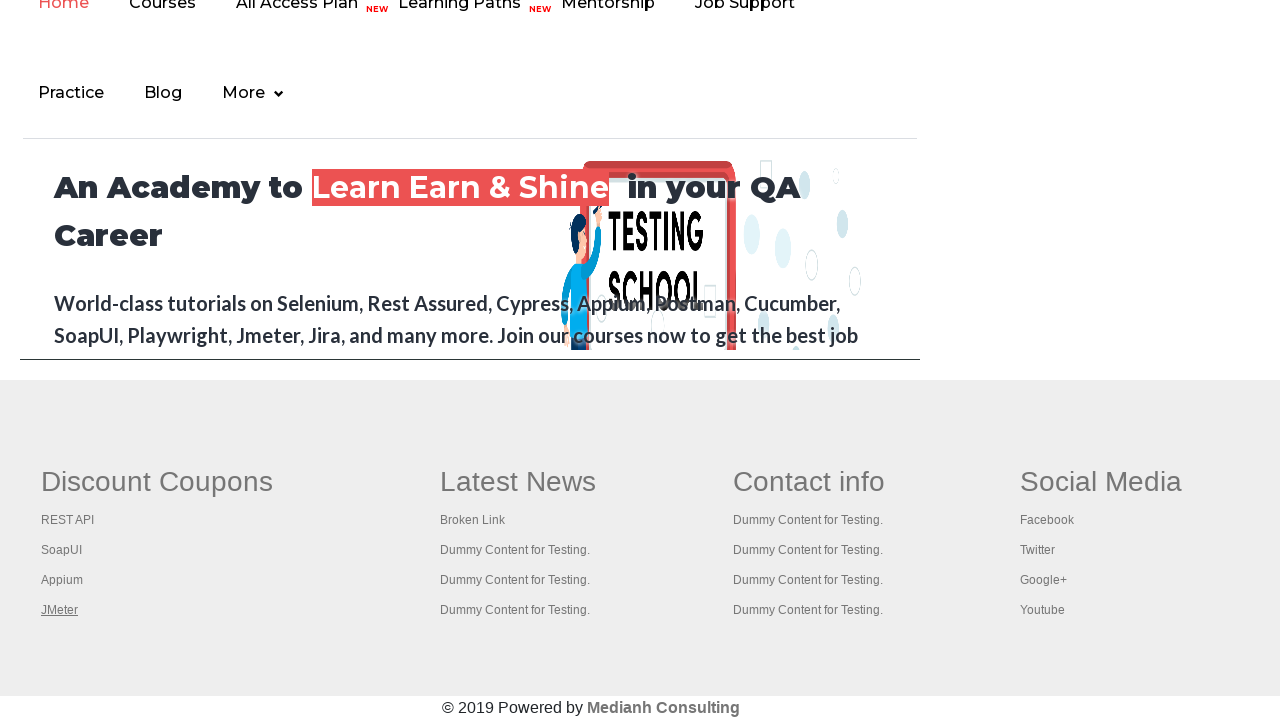

Retrieved all open tabs (5 tabs total)
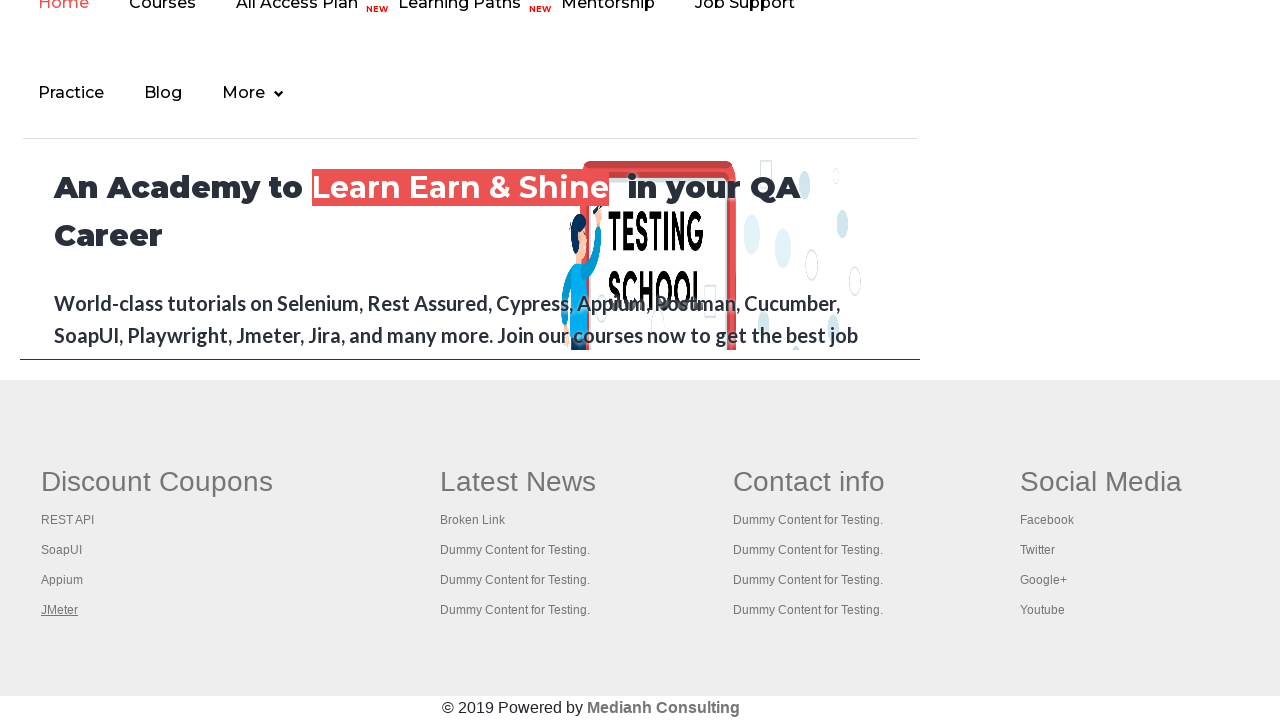

Switched to next tab
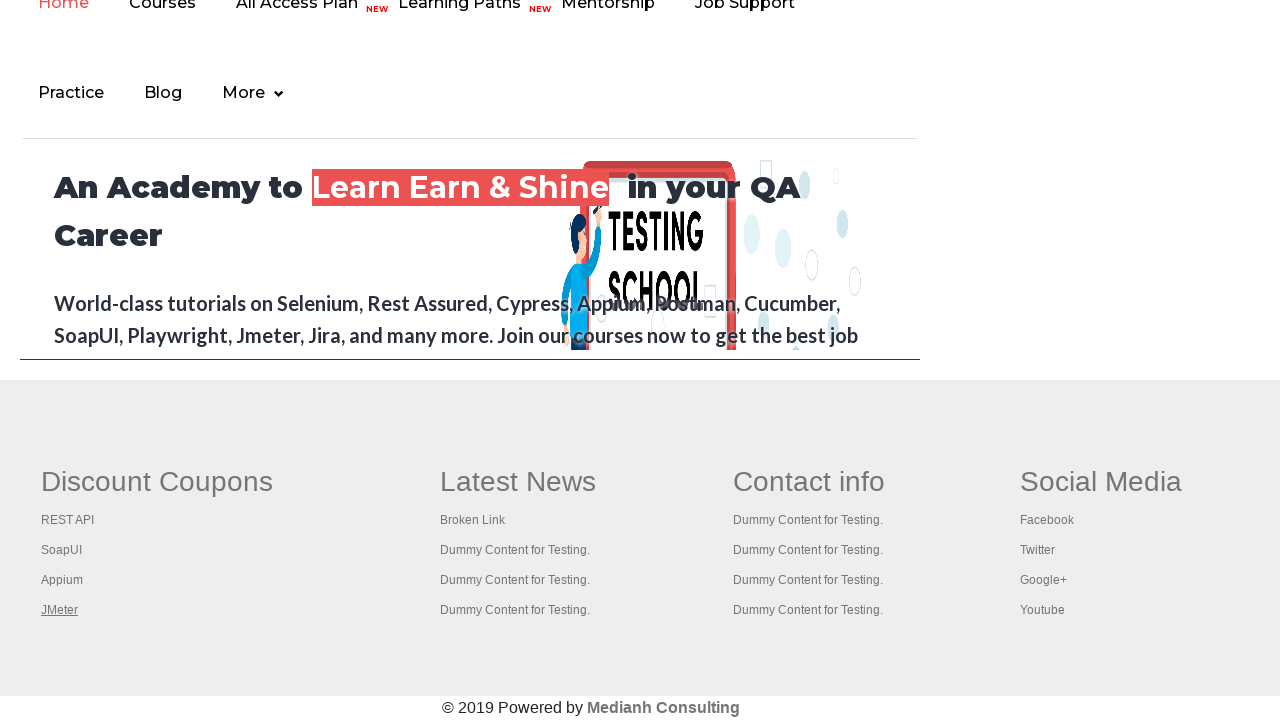

Retrieved page title: 'Practice Page'
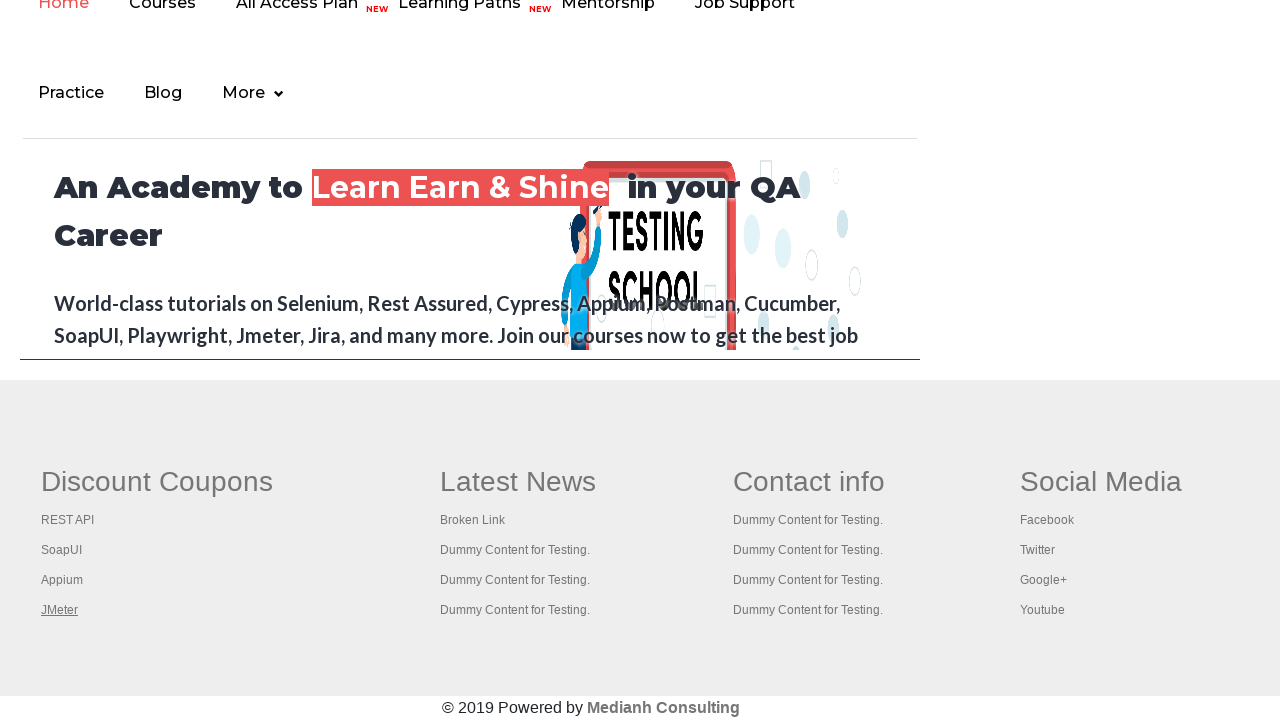

Switched to next tab
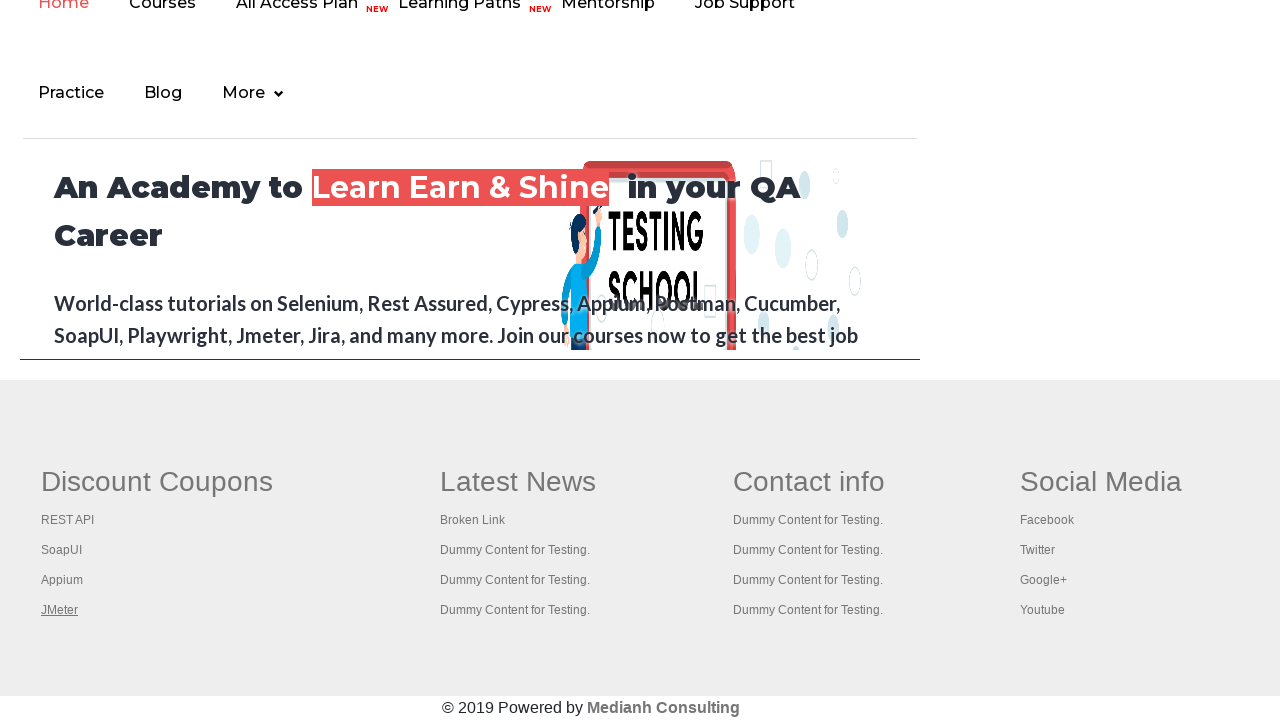

Retrieved page title: 'REST API Tutorial'
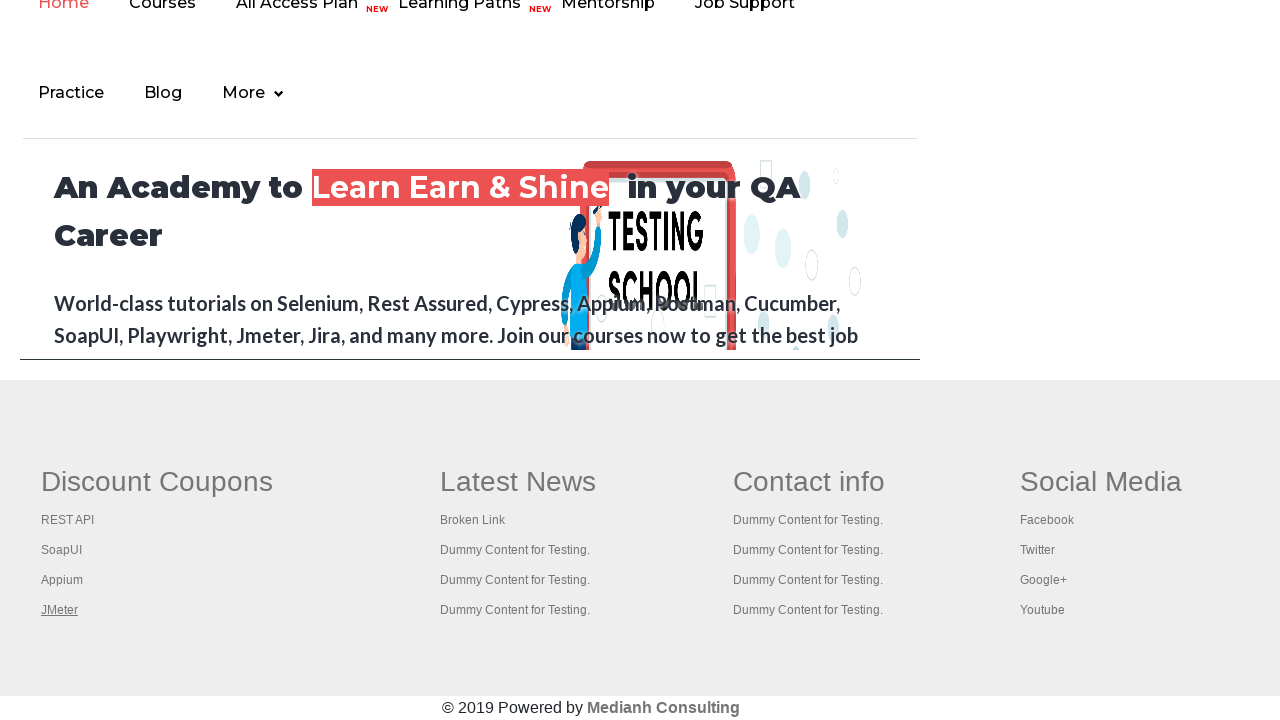

Switched to next tab
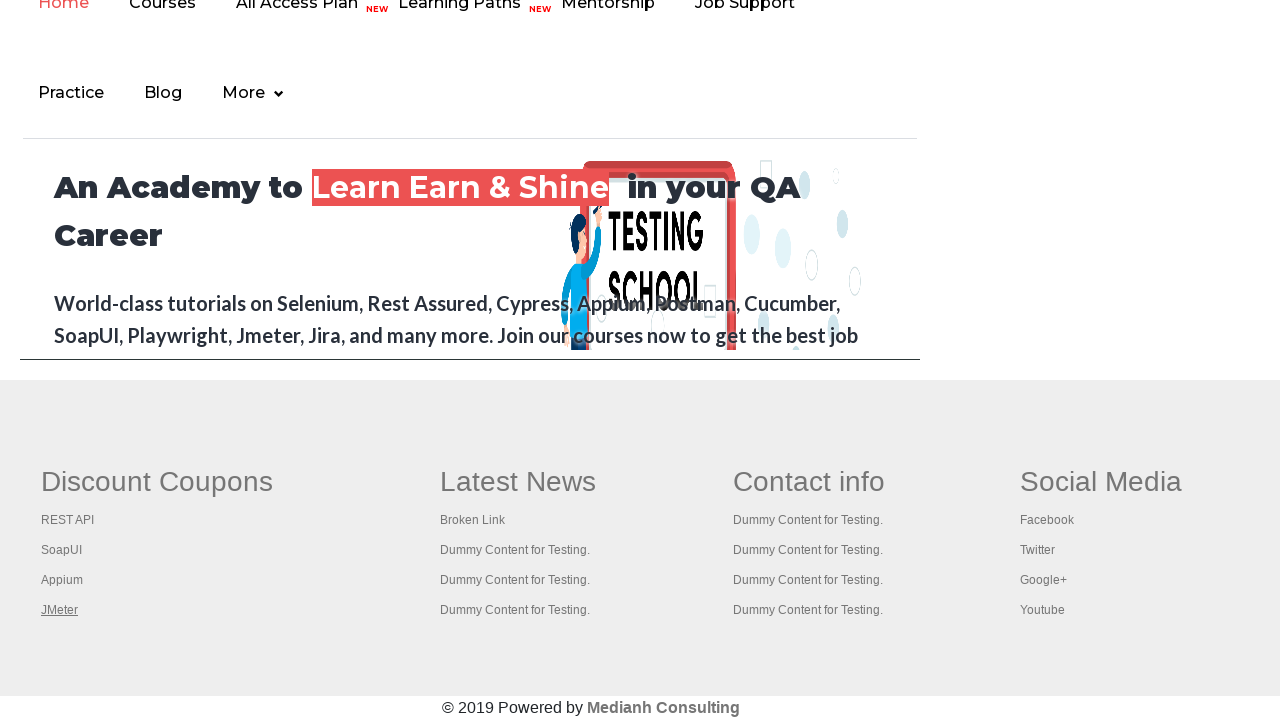

Retrieved page title: 'The World’s Most Popular API Testing Tool | SoapUI'
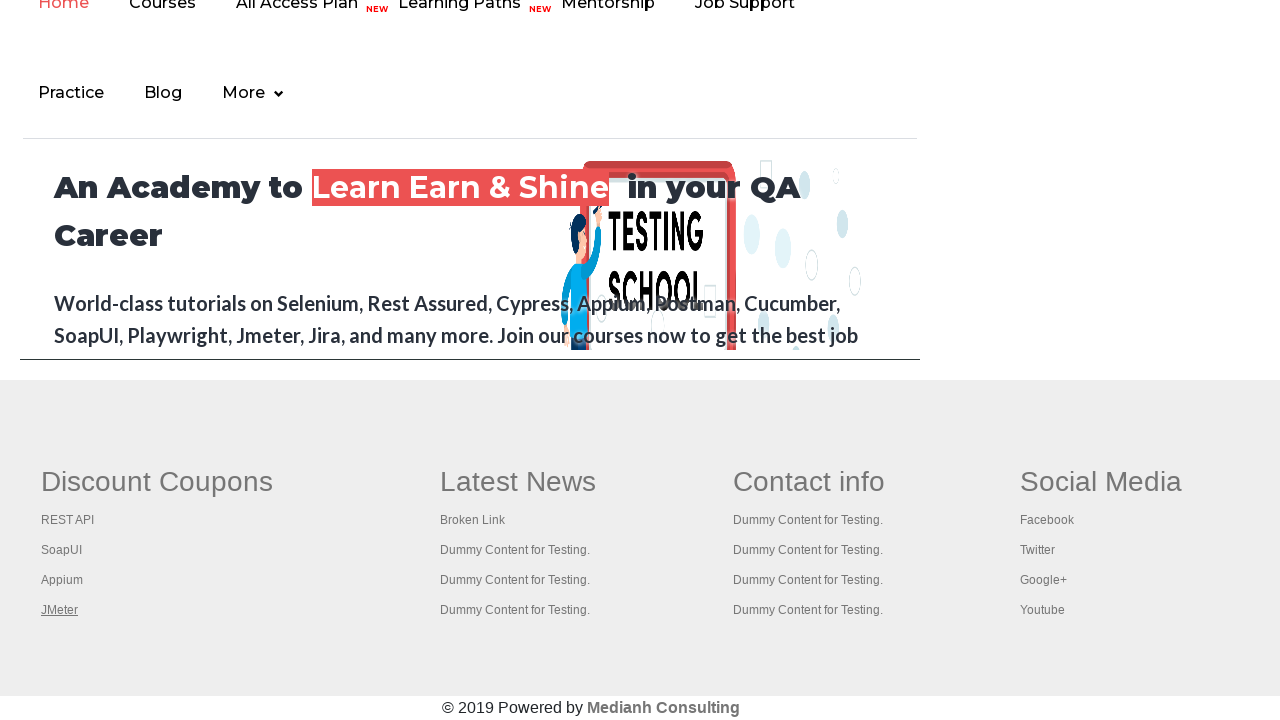

Switched to next tab
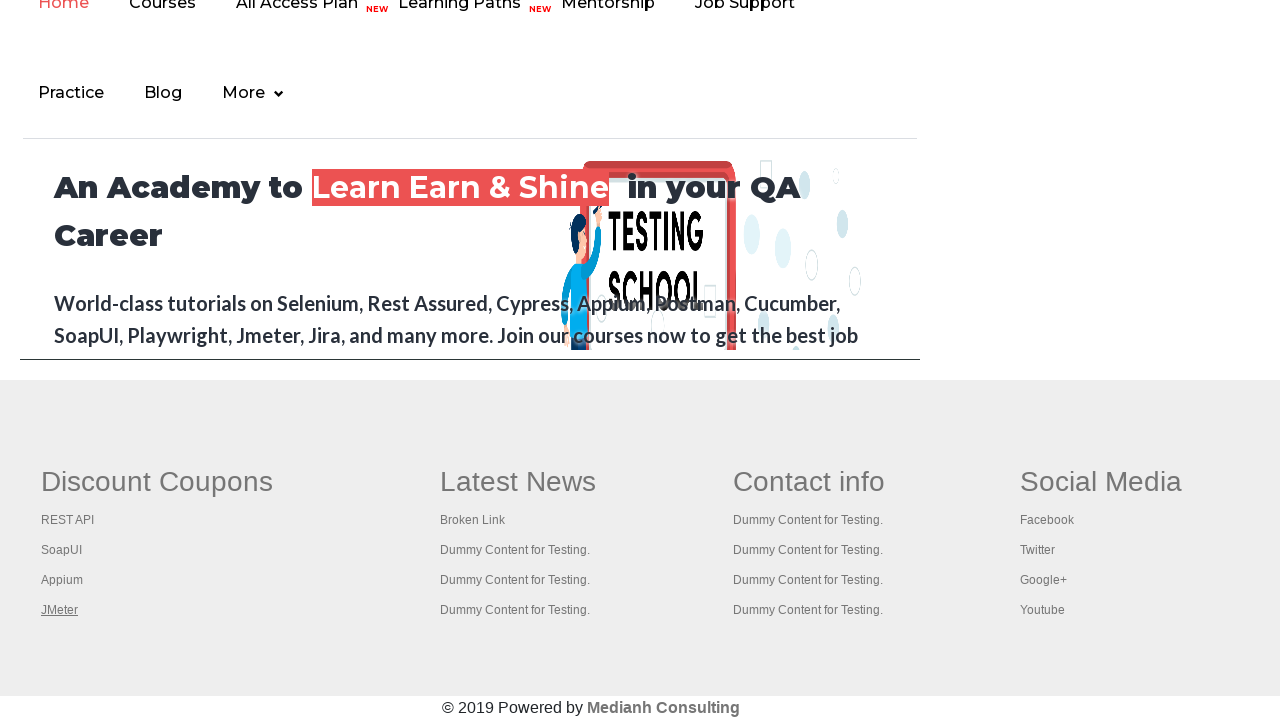

Retrieved page title: 'Appium tutorial for Mobile Apps testing | RahulShetty Academy | Rahul'
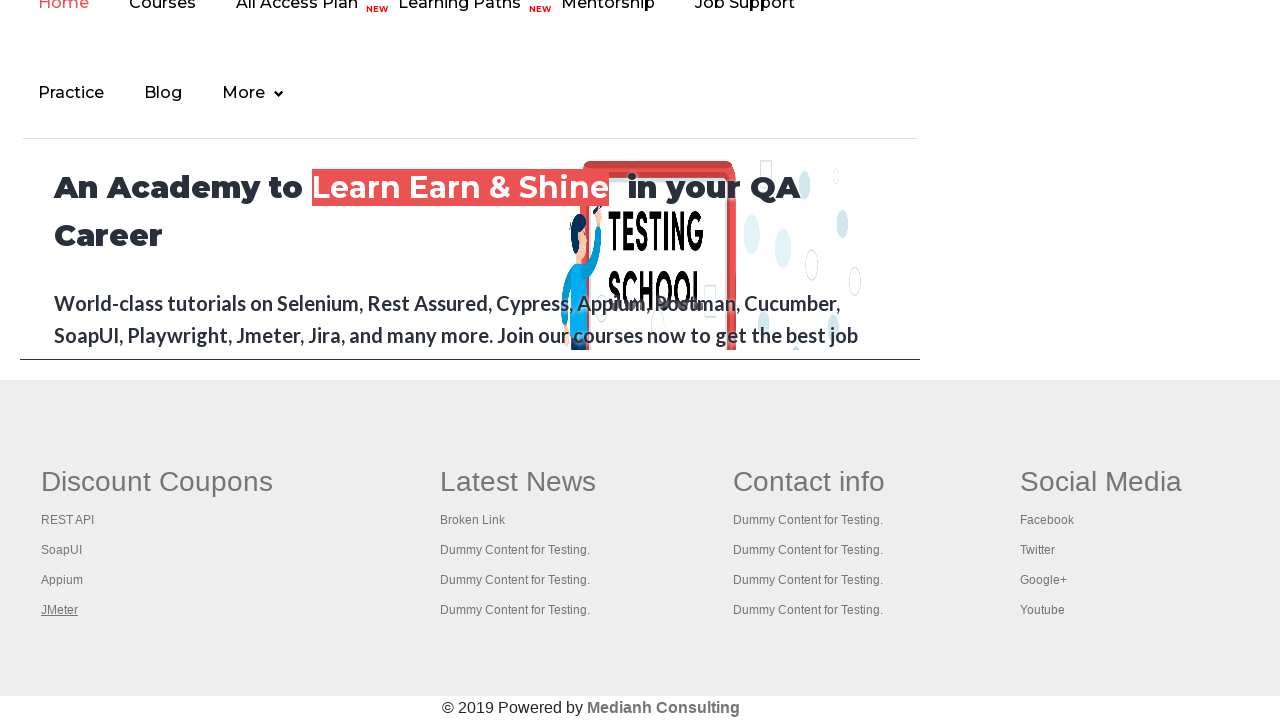

Switched to next tab
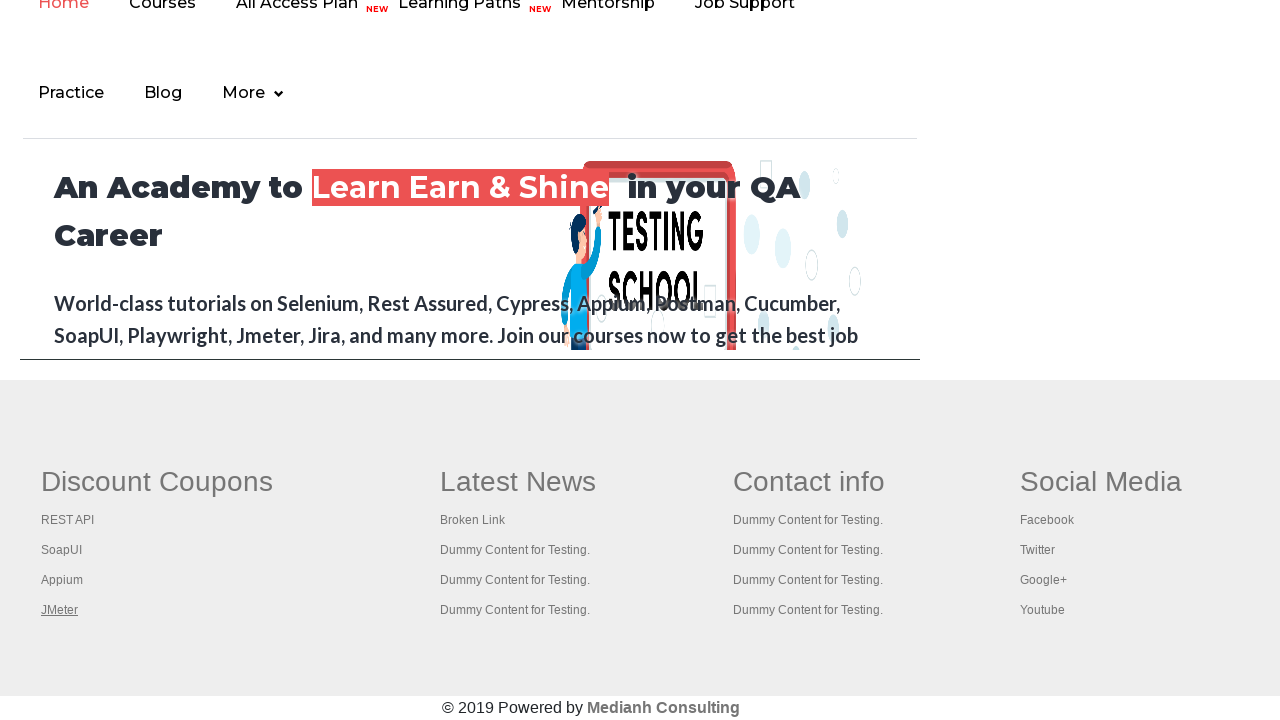

Retrieved page title: 'Apache JMeter - Apache JMeter™'
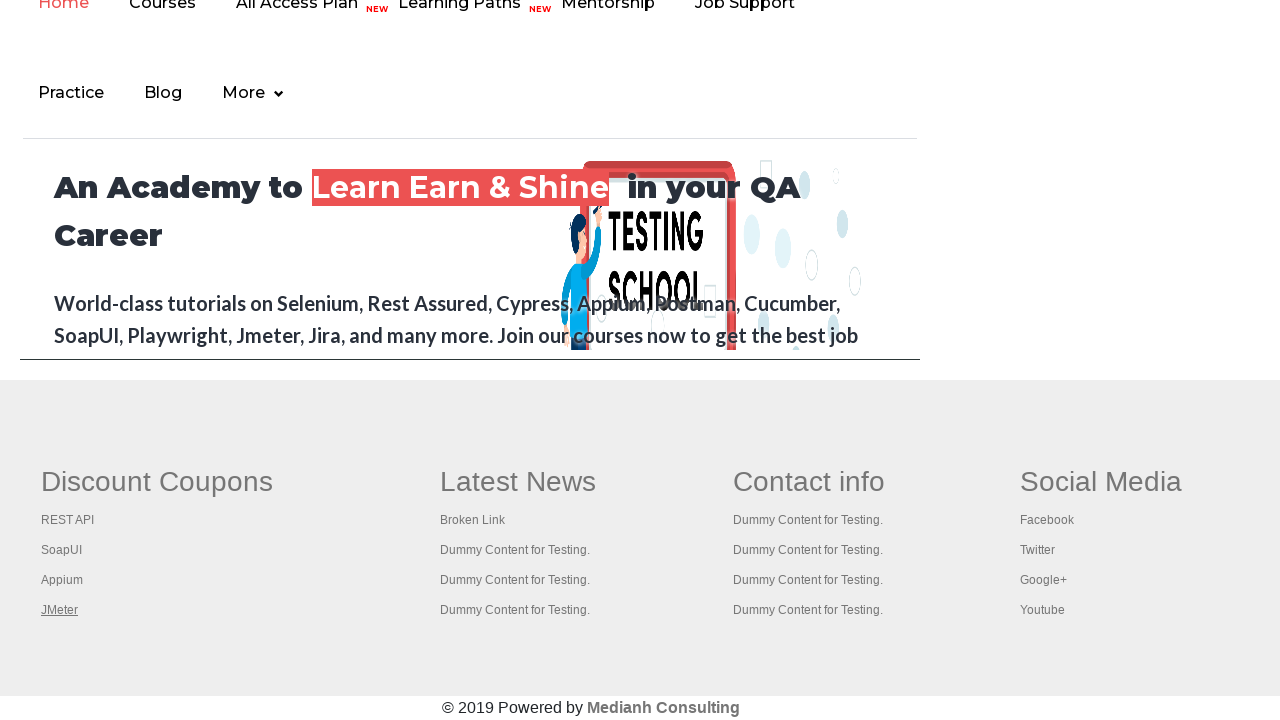

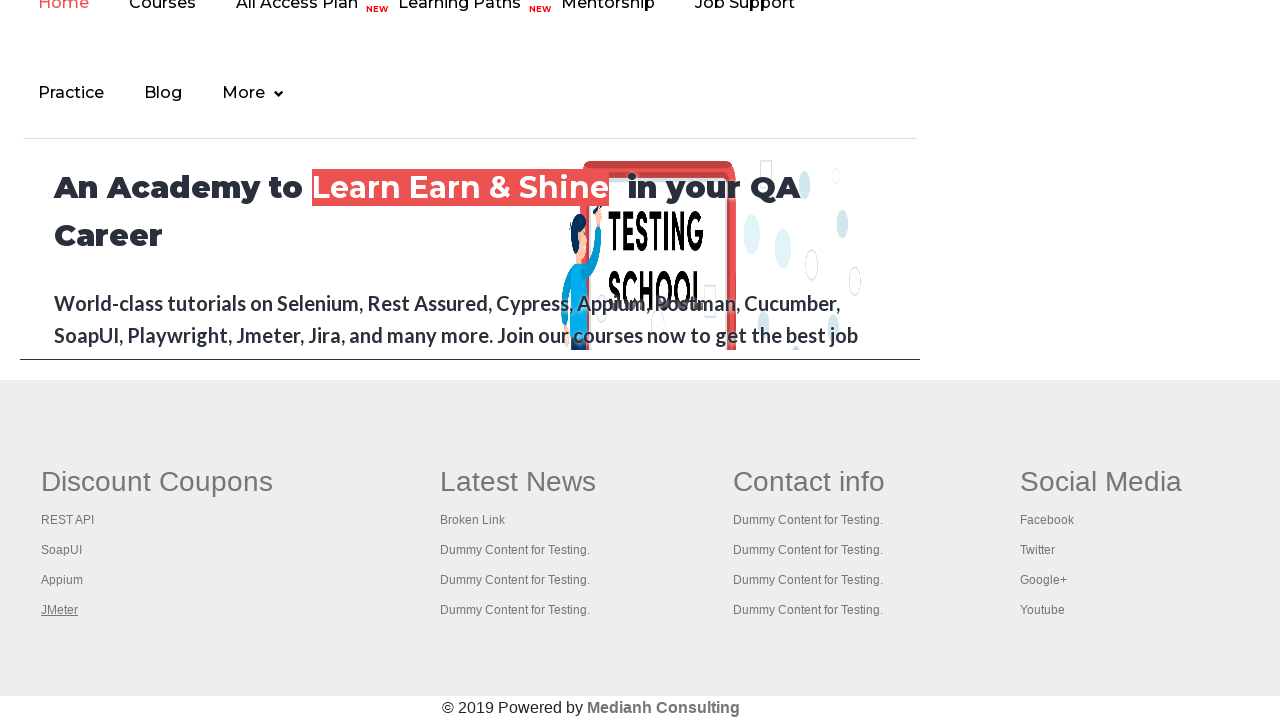